Tests shopping cart functionality by adding products, navigating to cart, verifying items are present with correct details, adding a second product, and validating order totals.

Starting URL: https://www.demoblaze.com/prod.html?idp_=5#

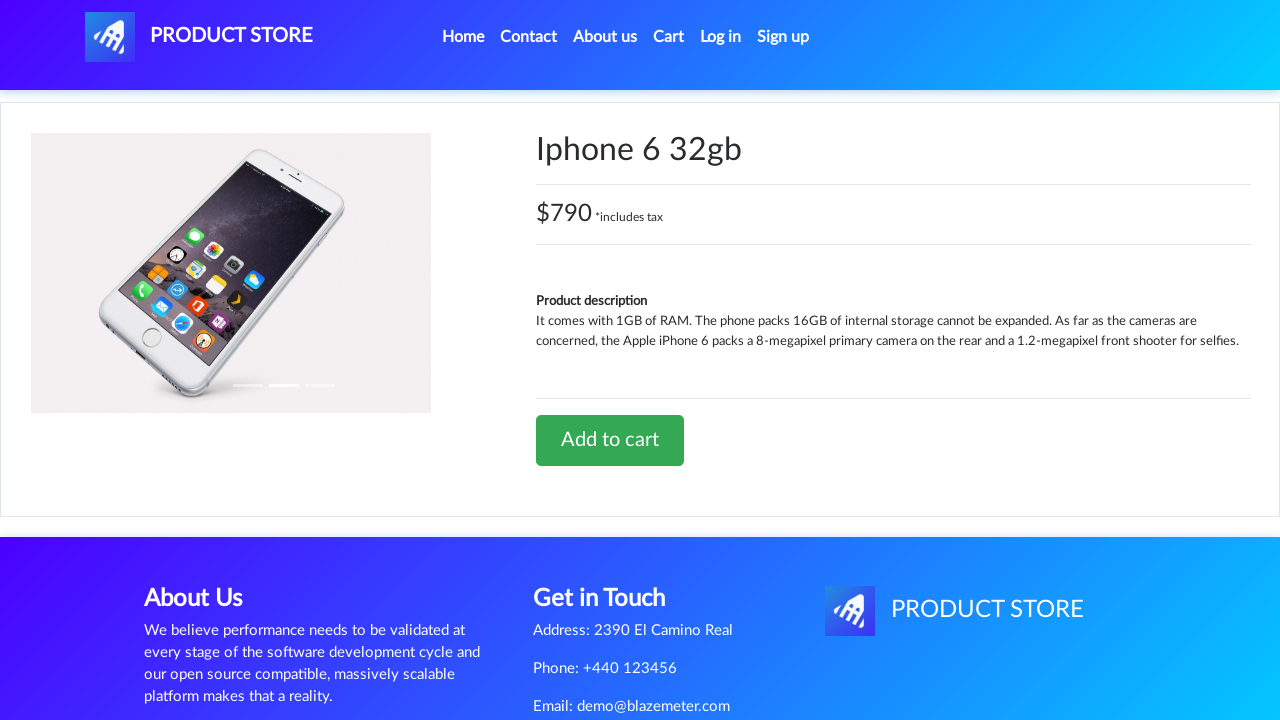

Set up dialog handler to accept alerts
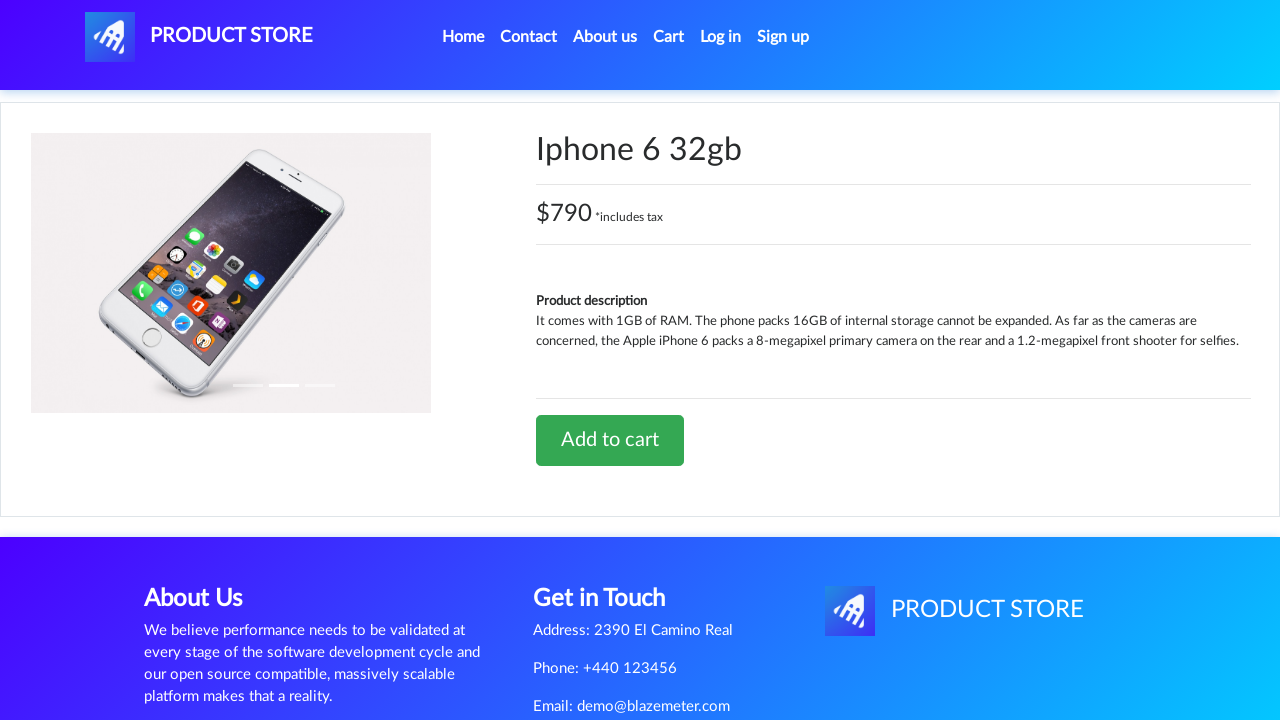

Clicked 'Add to cart' button for first product (iPhone 6 32gb) at (610, 440) on a:has-text('Add to cart')
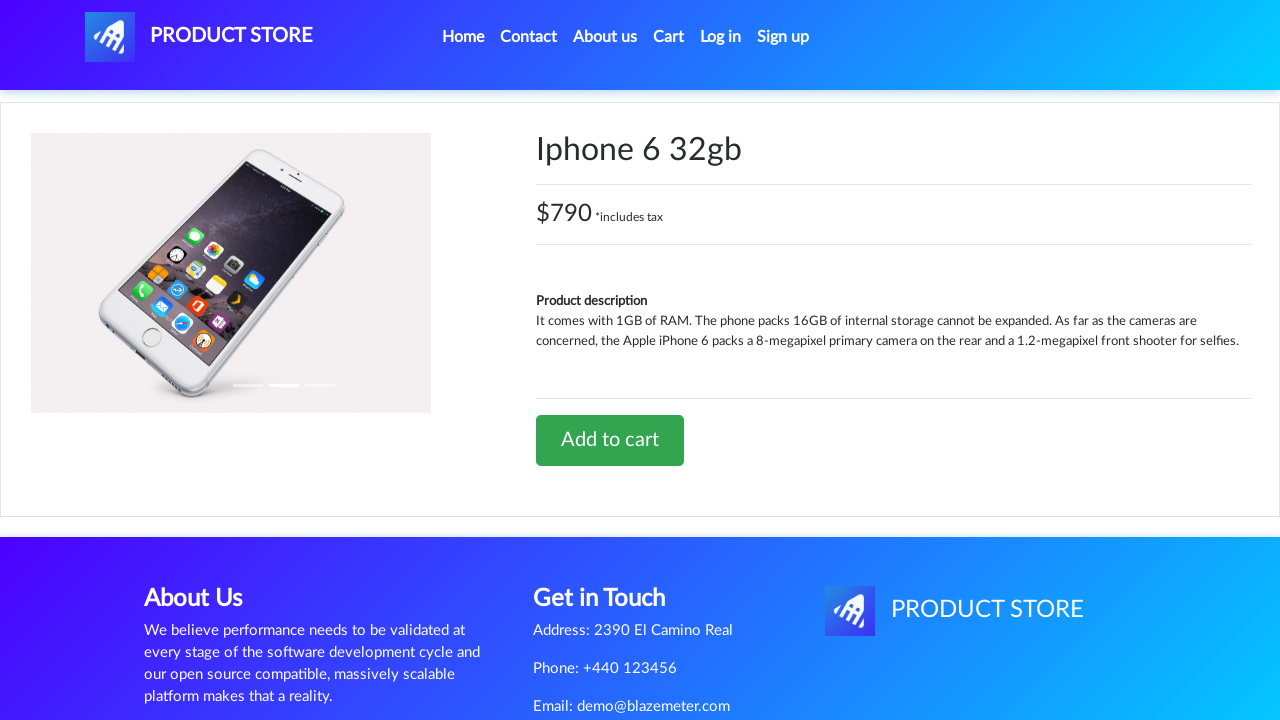

Waited 1500ms for add to cart action to complete
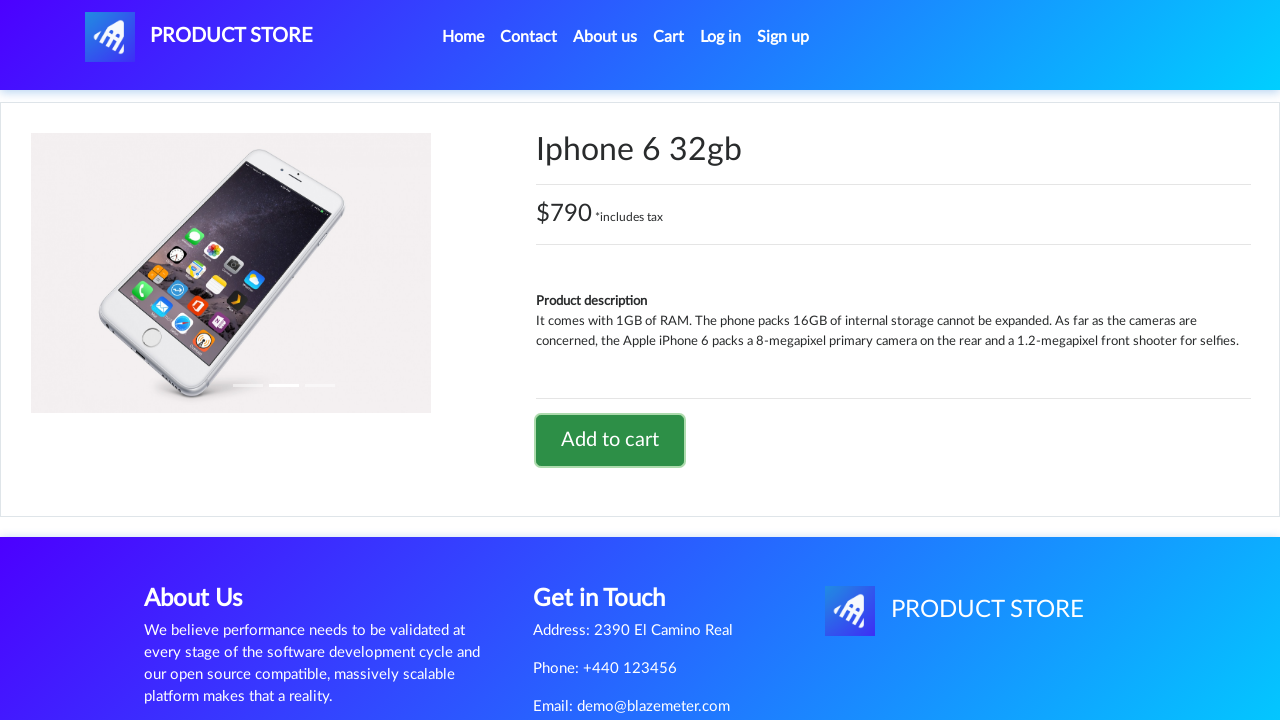

Clicked cart link to navigate to shopping cart at (669, 37) on #cartur
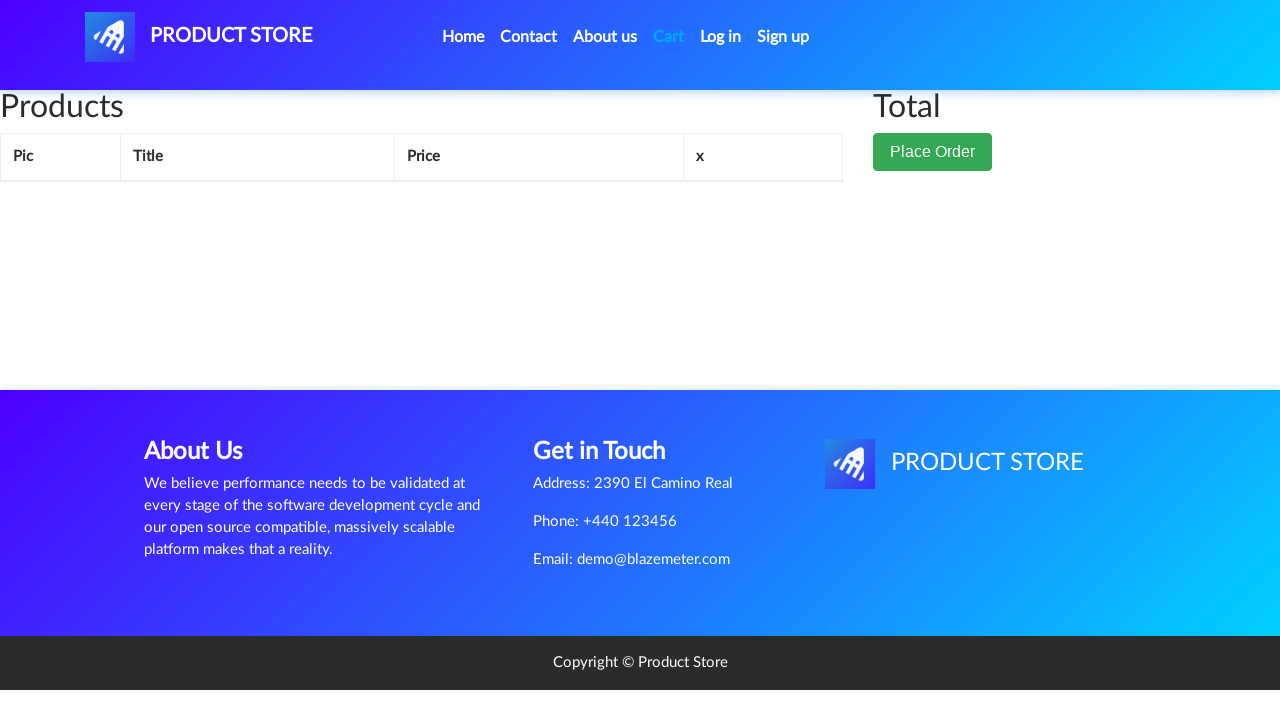

Cart page loaded - cart table body is visible
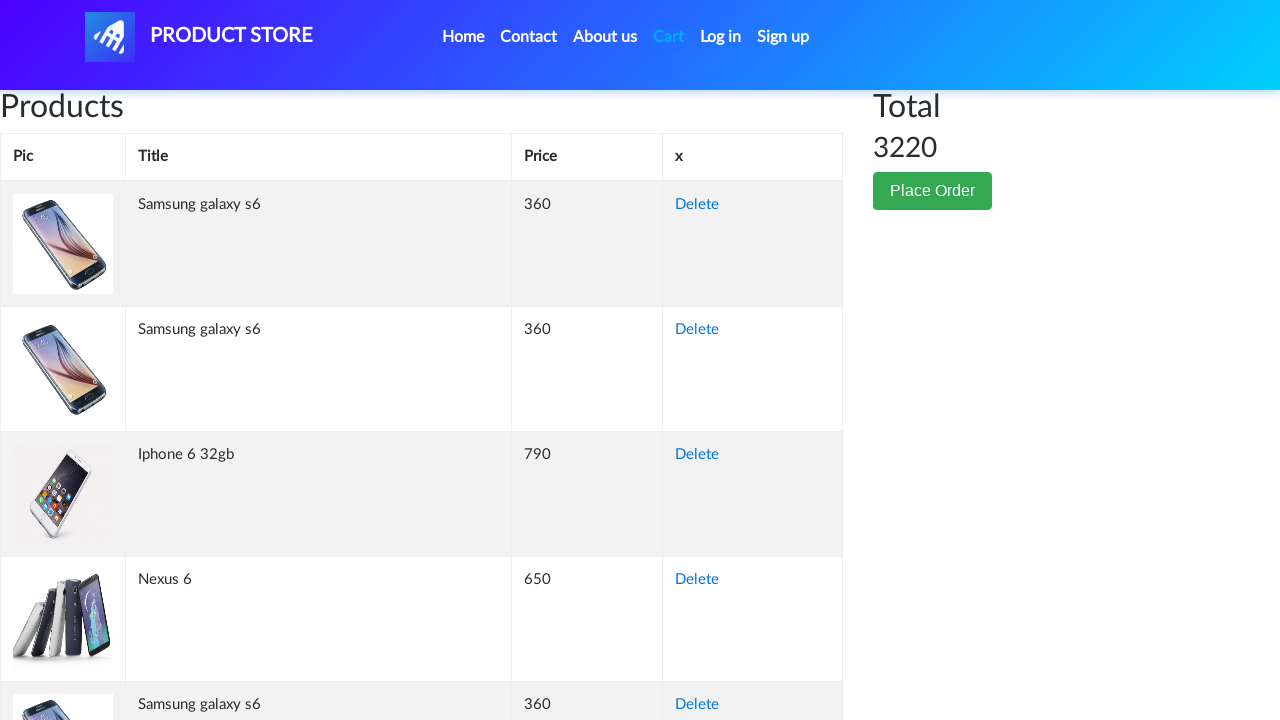

Verified iPhone 6 32gb is present in cart
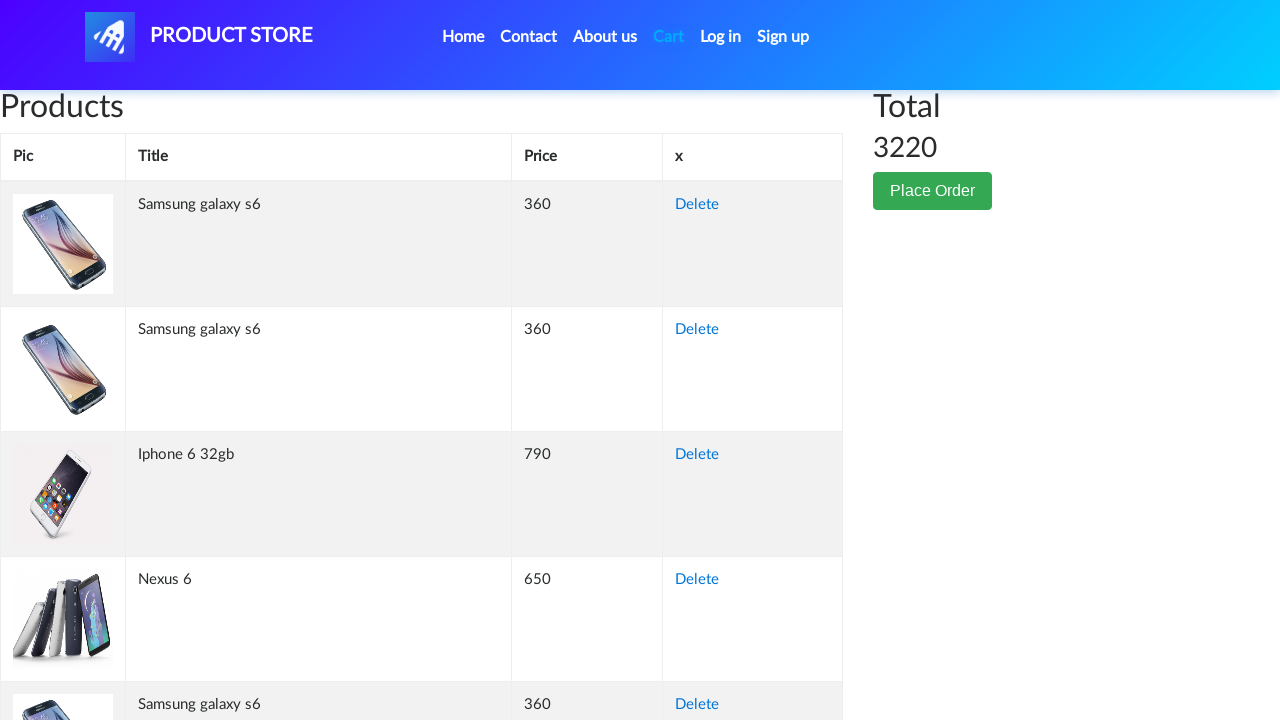

Verified 'Place Order' button is displayed on cart page
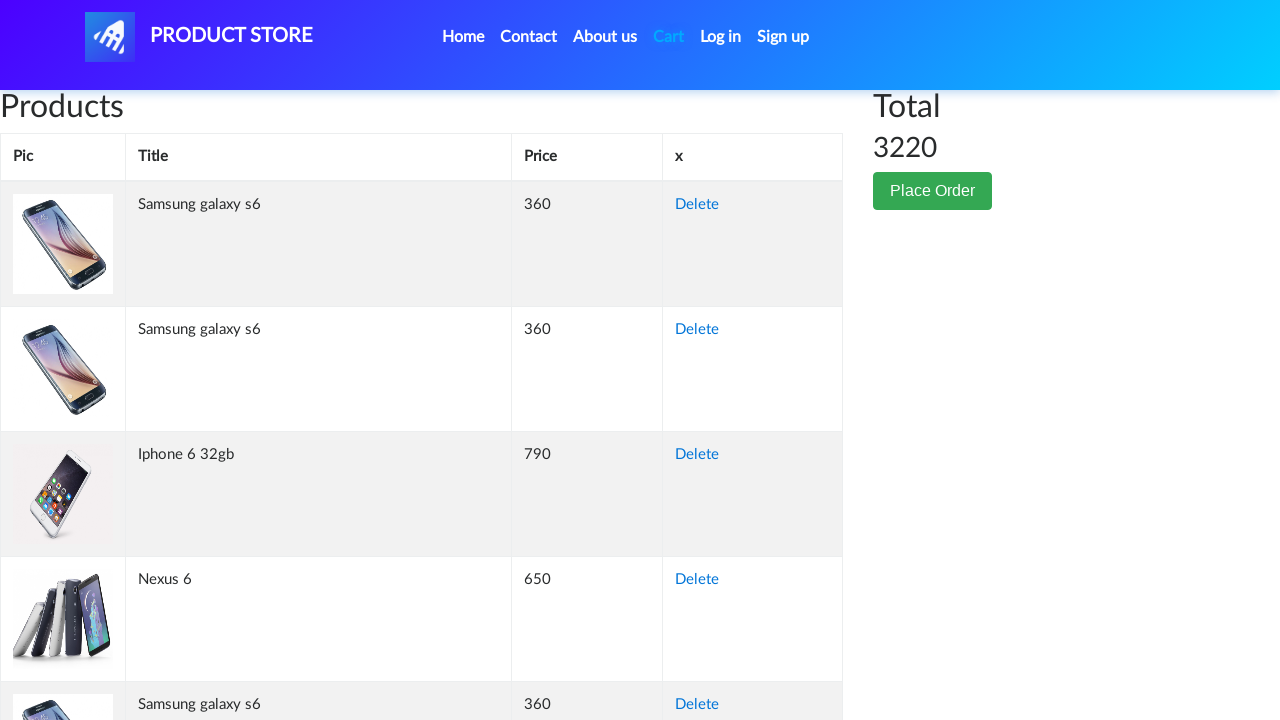

Navigated to second product page (idp_=2)
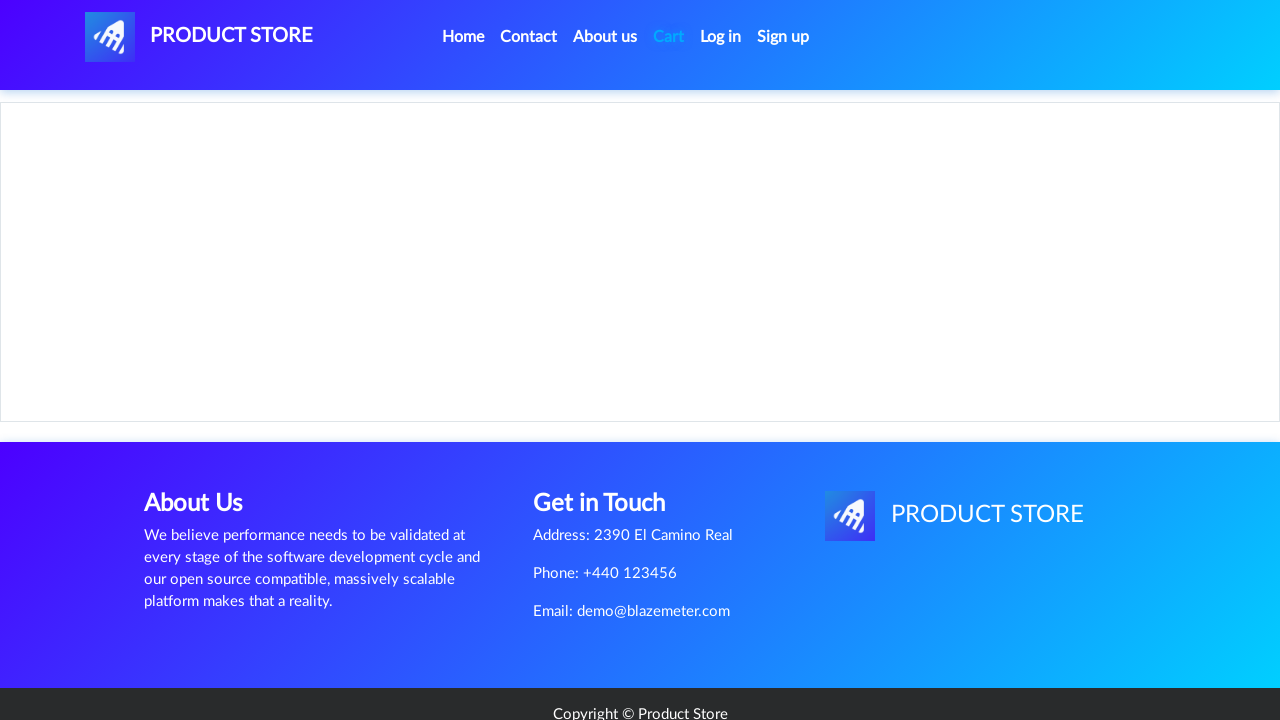

Clicked 'Add to cart' button for second product at (610, 440) on a:has-text('Add to cart')
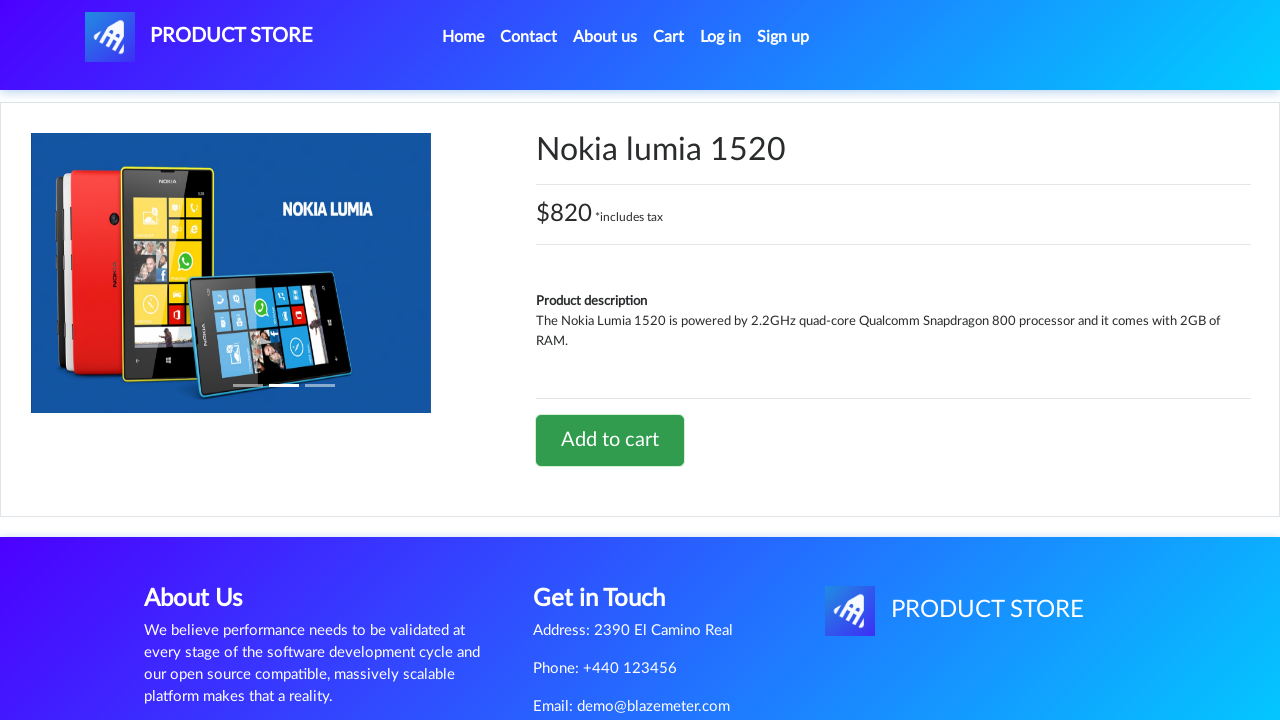

Waited 1500ms for second add to cart action to complete
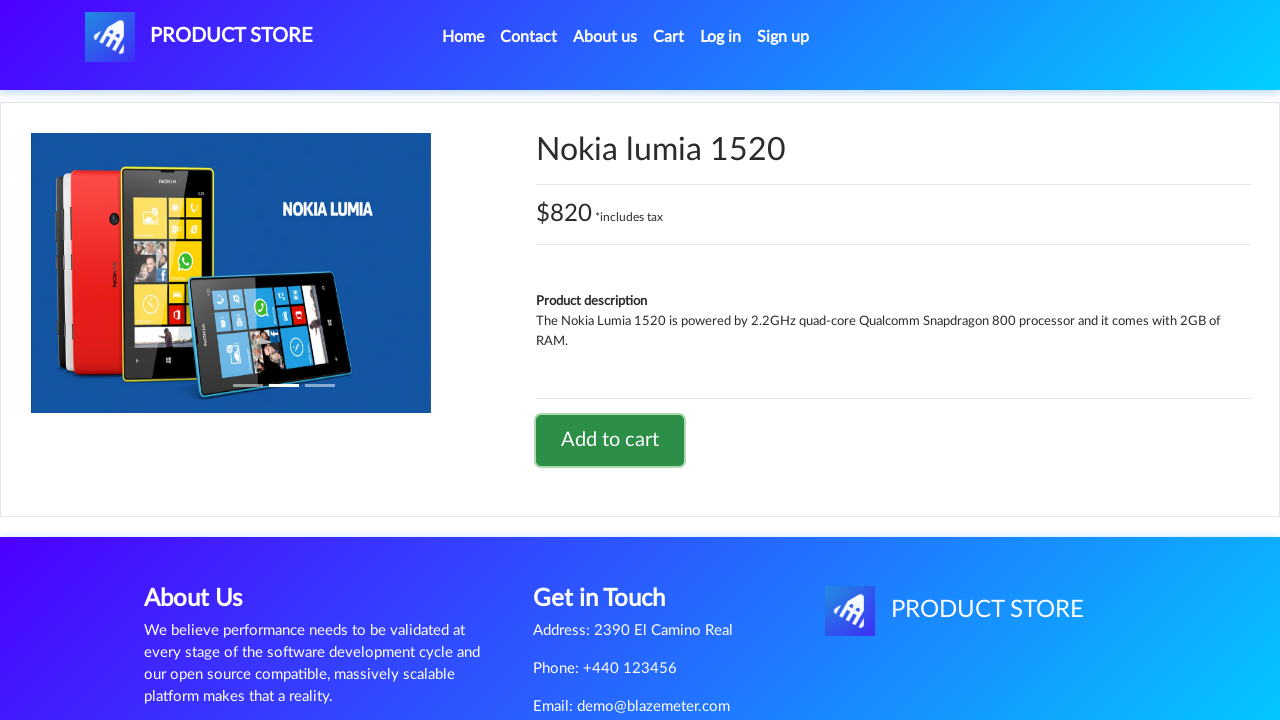

Clicked cart link to navigate back to shopping cart at (669, 37) on #cartur
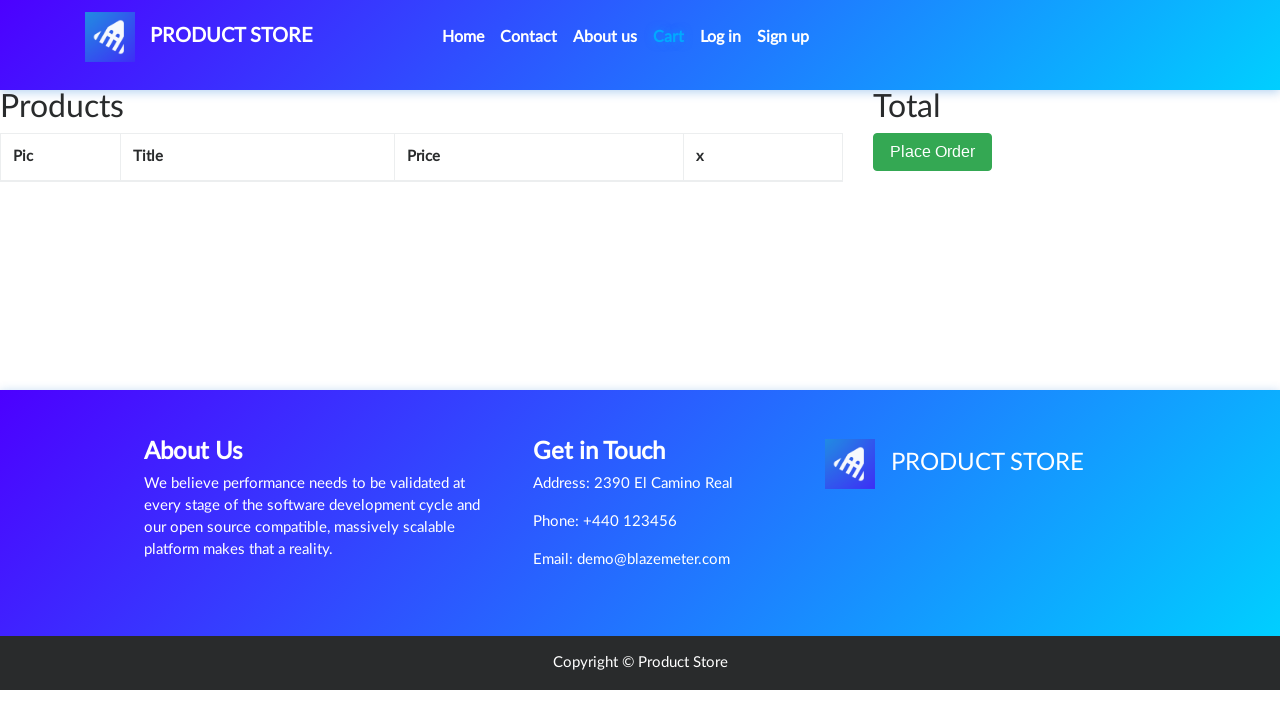

Cart loaded with multiple product rows
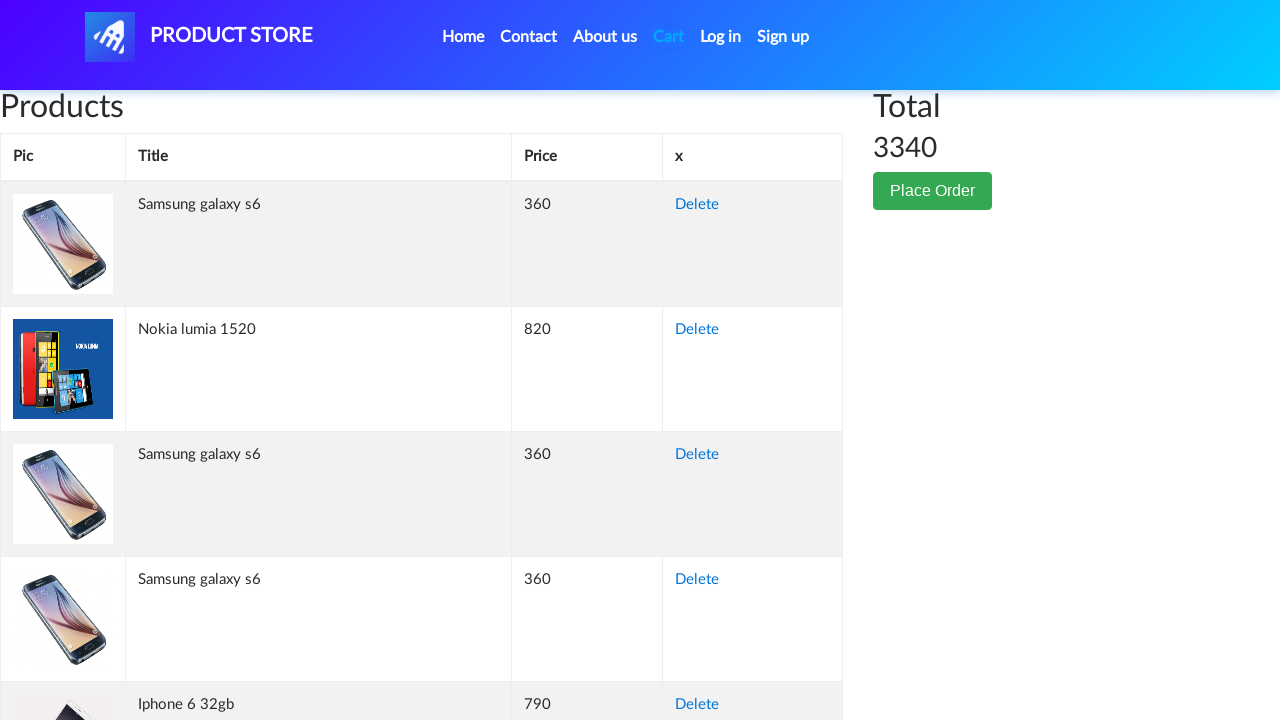

Verified order total is displayed on cart page
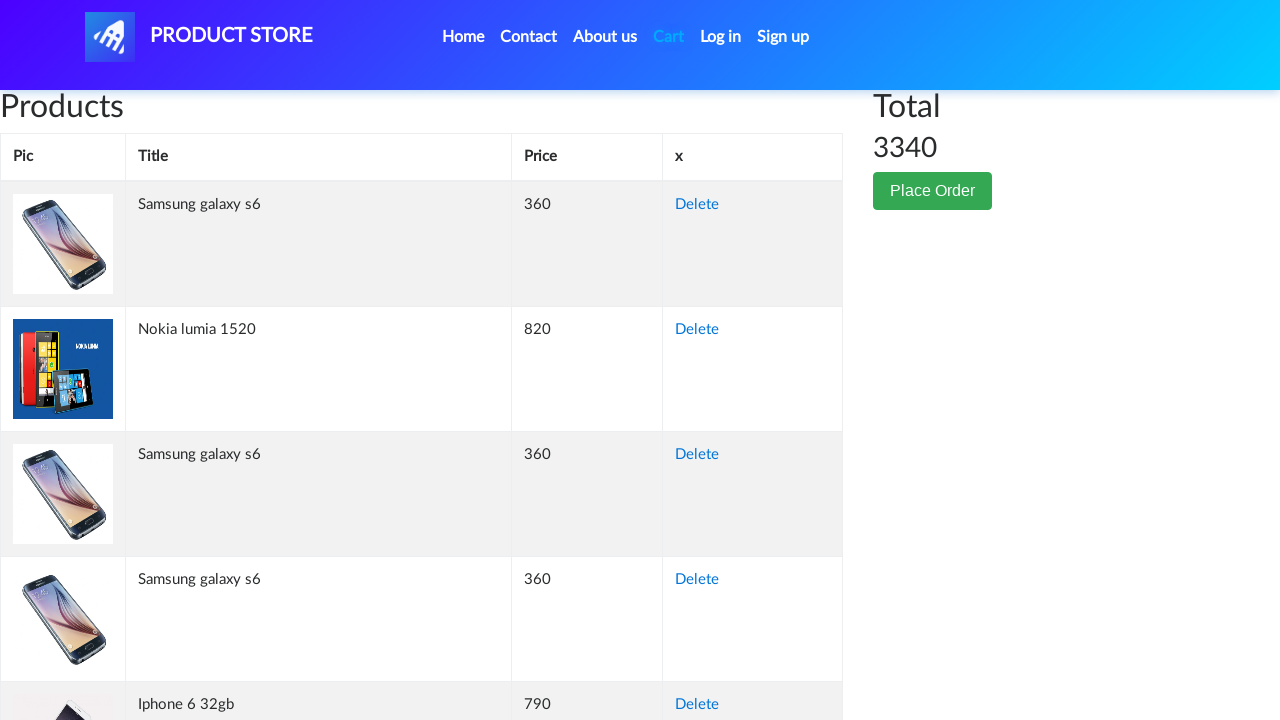

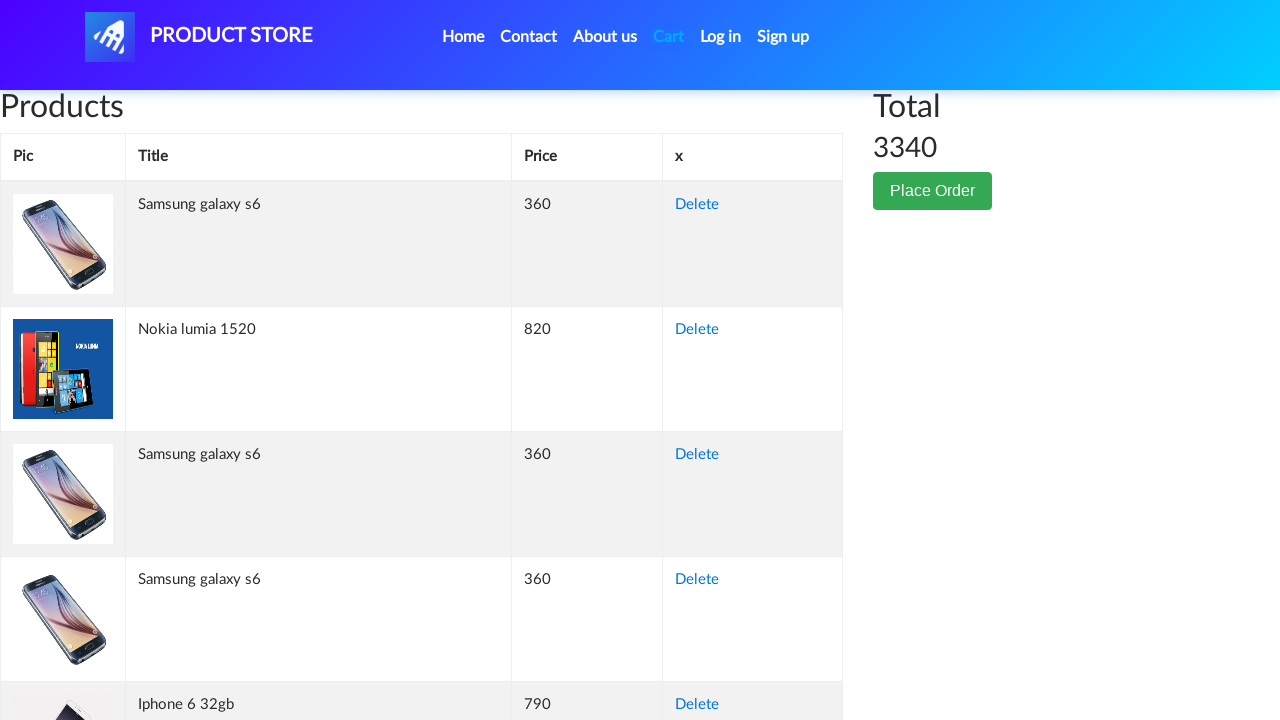